Tests dropdown selection functionality by selecting a country value from a dropdown menu on a test automation practice page

Starting URL: https://testautomationpractice.blogspot.com/

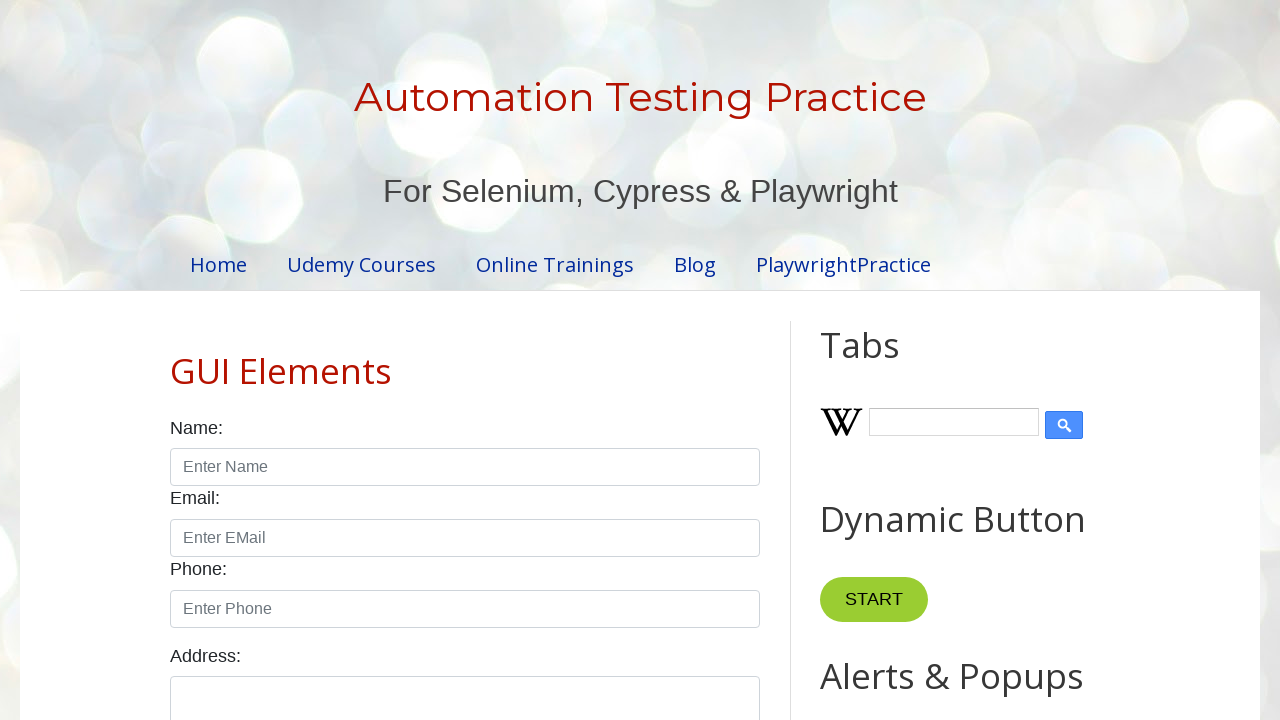

Navigated to test automation practice page
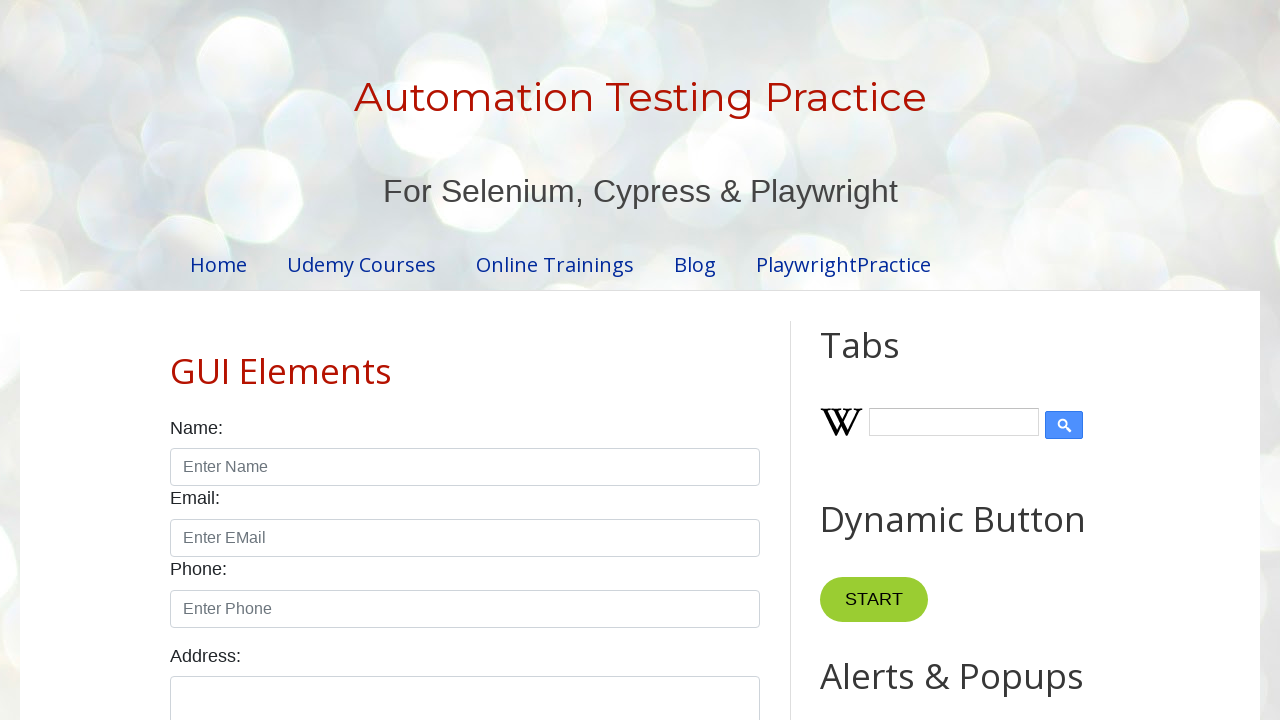

Selected 'Canada' from the country dropdown menu on select#country
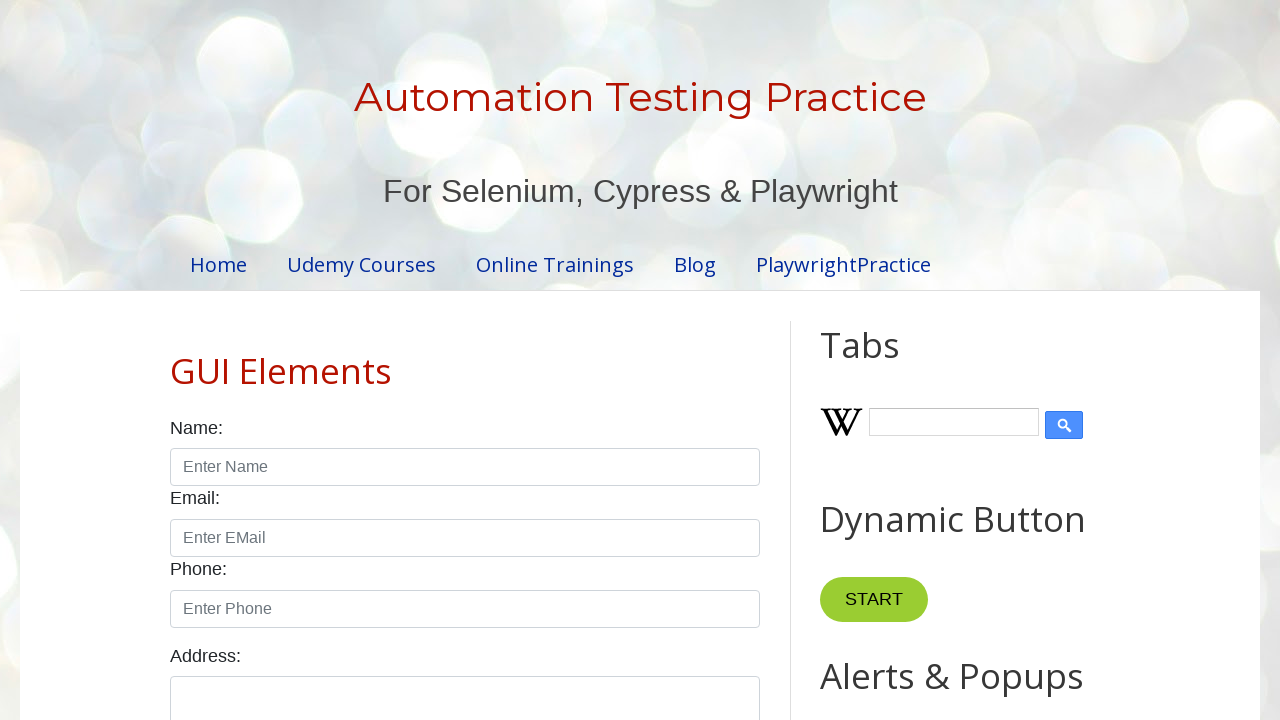

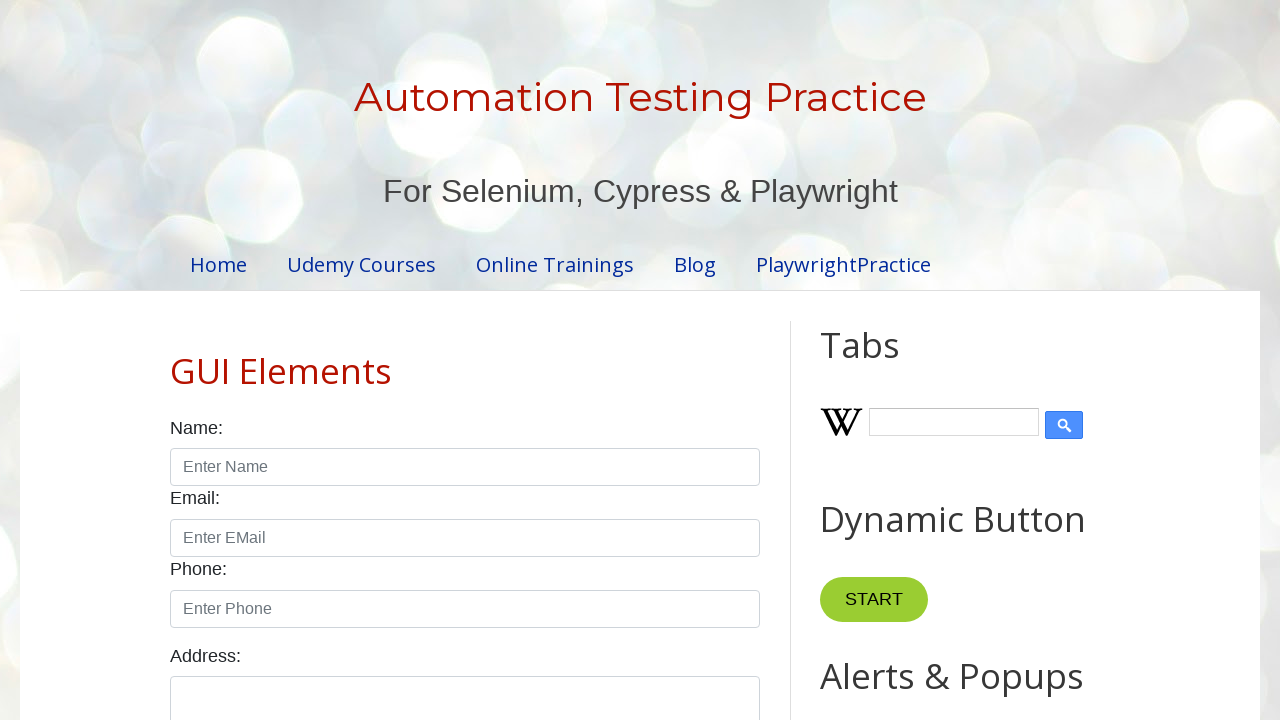